Tests navigation through a book catalog by clicking on individual book links to view details, navigating back to the listing, and using pagination to browse through multiple pages.

Starting URL: https://books.toscrape.com/

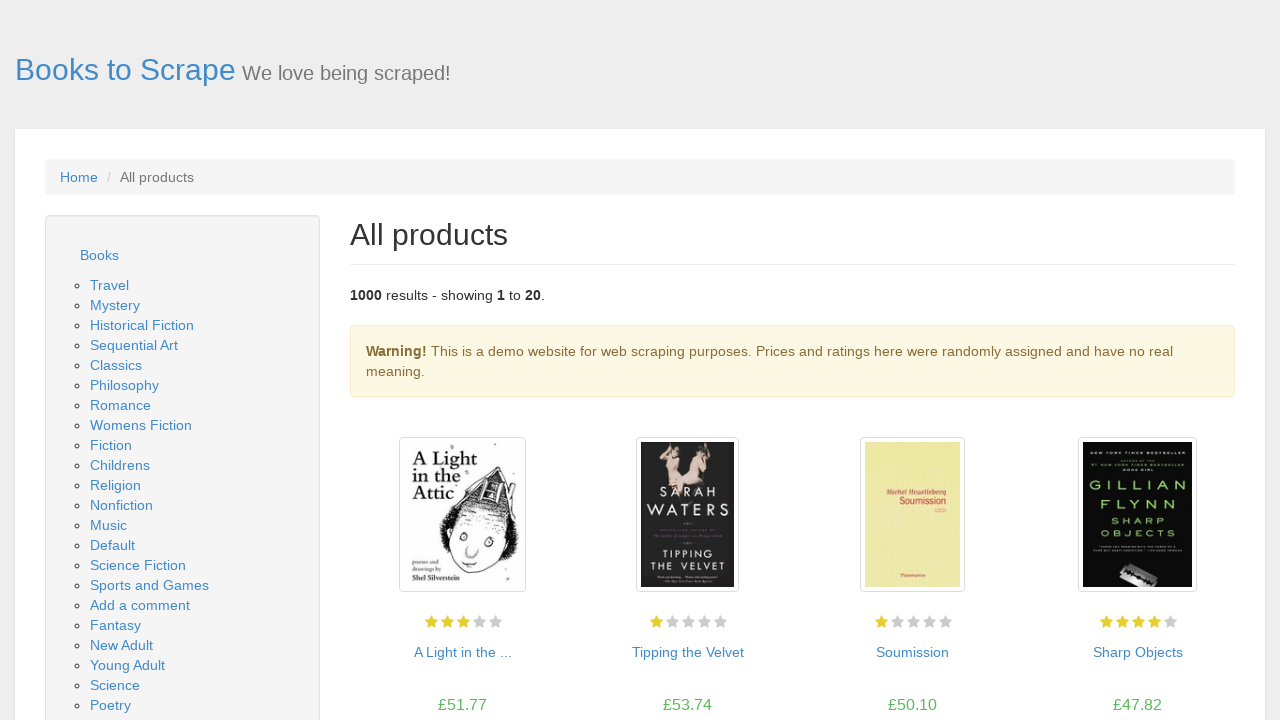

Book listing loaded with book links visible
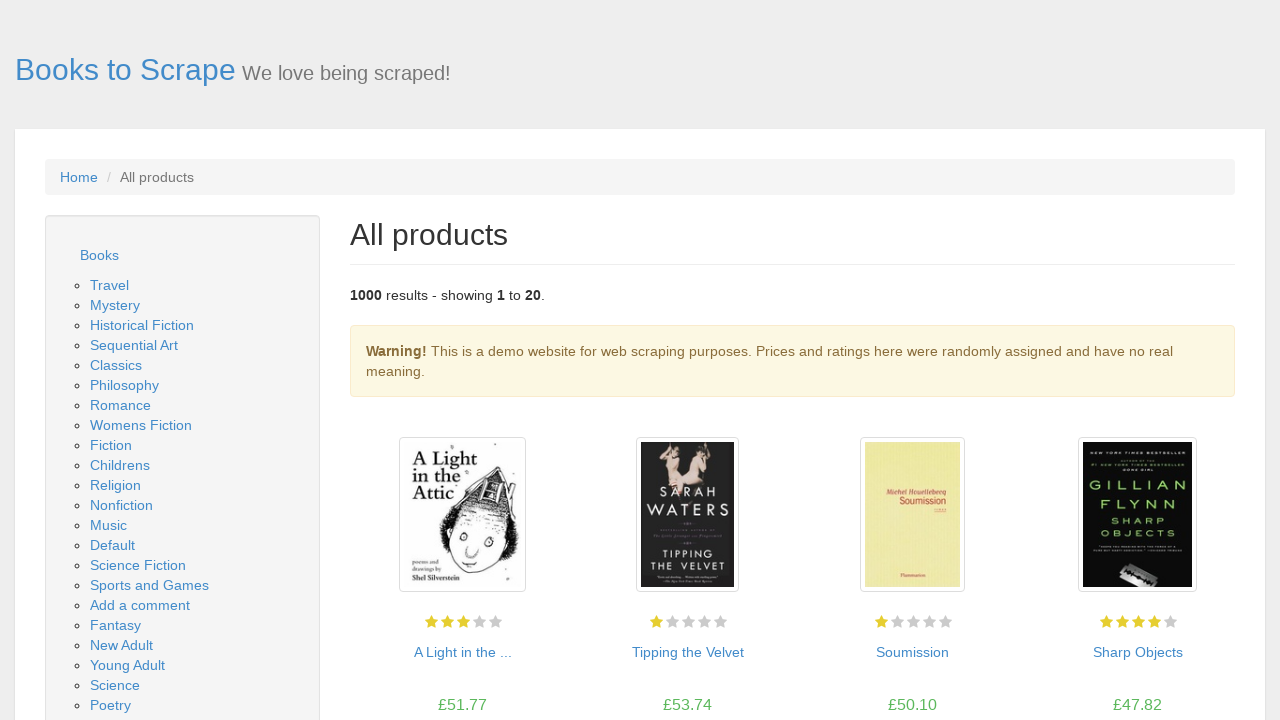

Clicked on the first book in the catalog at (462, 652) on xpath=//h3/a >> nth=0
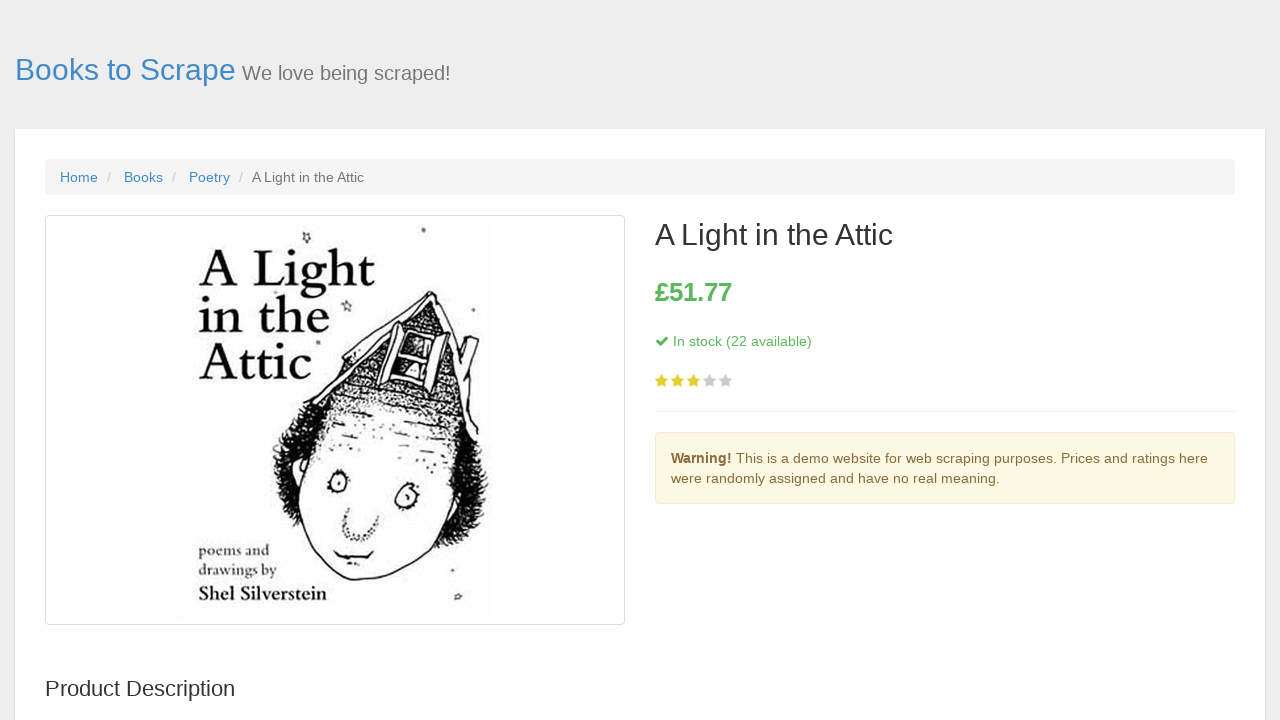

Book detail page loaded with title visible
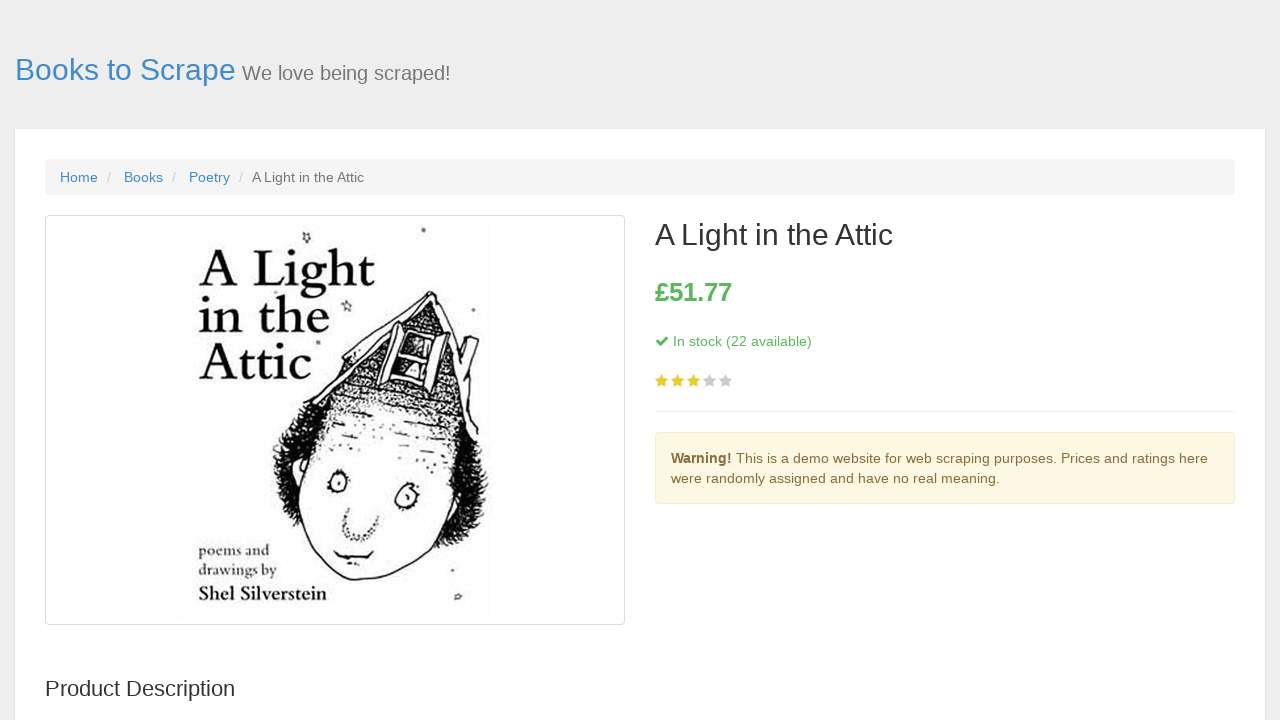

Product information table is present on book detail page
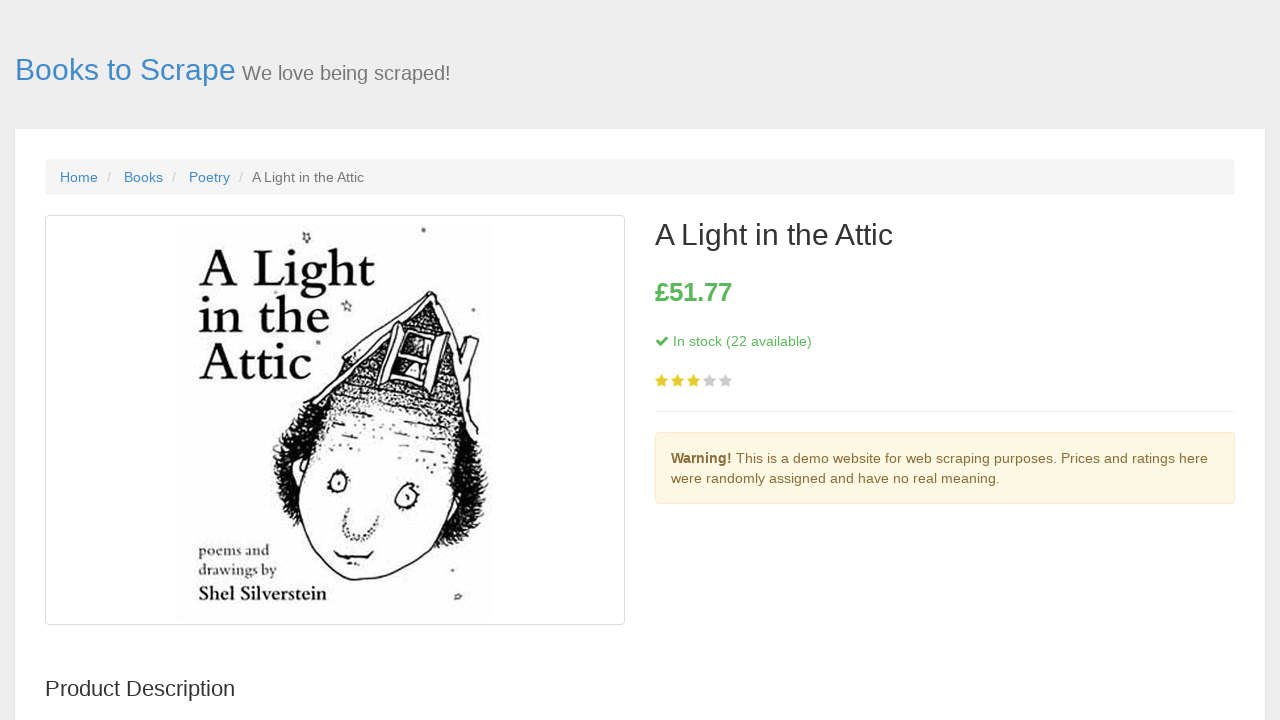

Navigated back to the book listing page
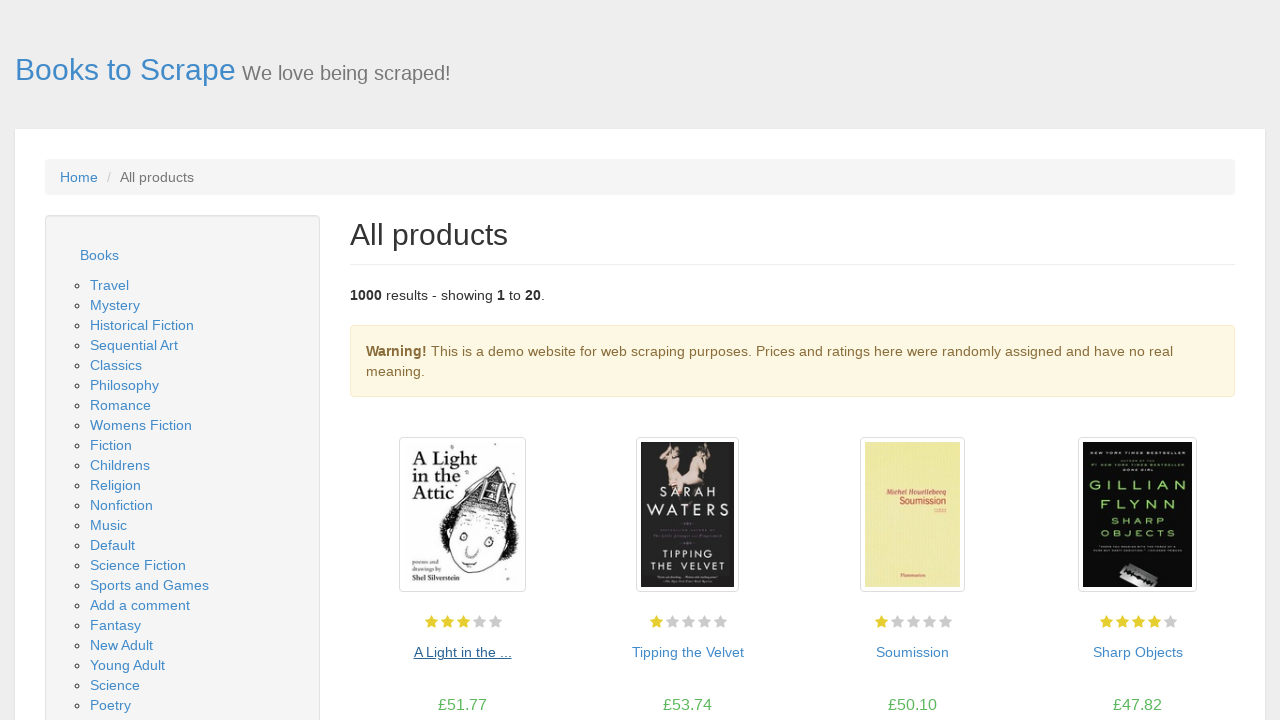

Book listing reloaded after returning from book details
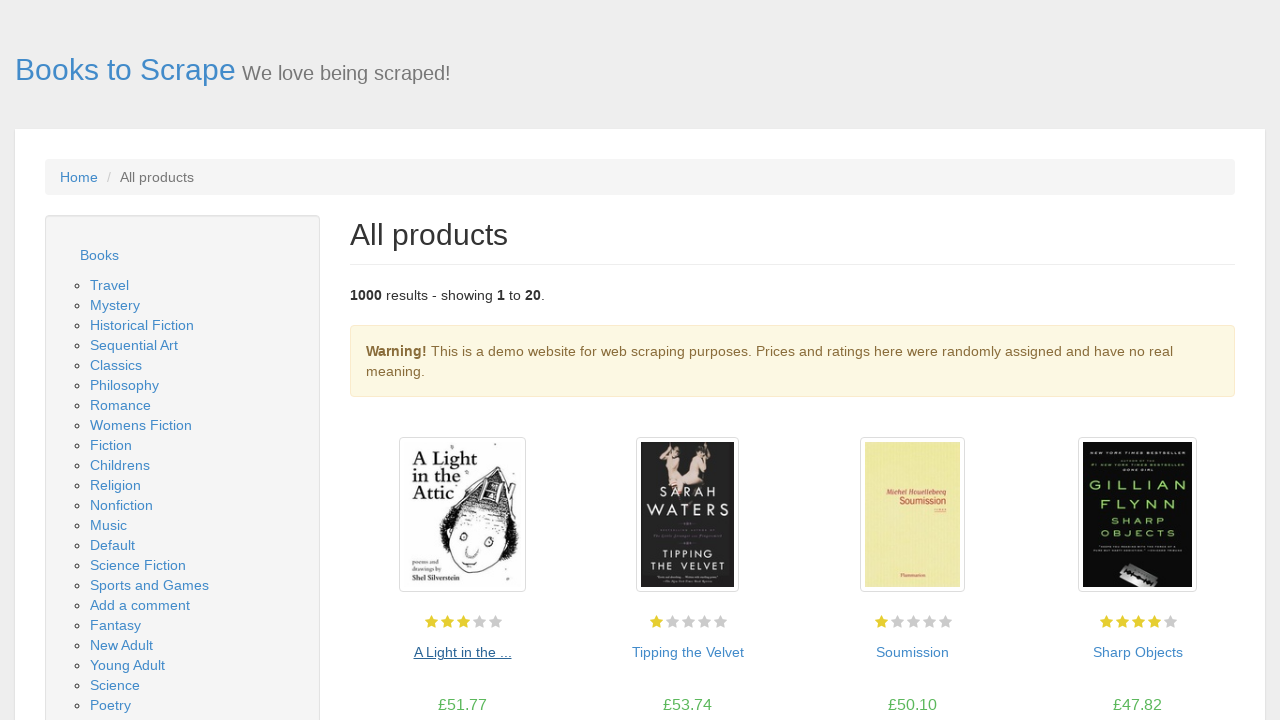

Clicked the Next button to navigate to page 2 of the catalog at (1206, 654) on xpath=//li[@class='next']/a
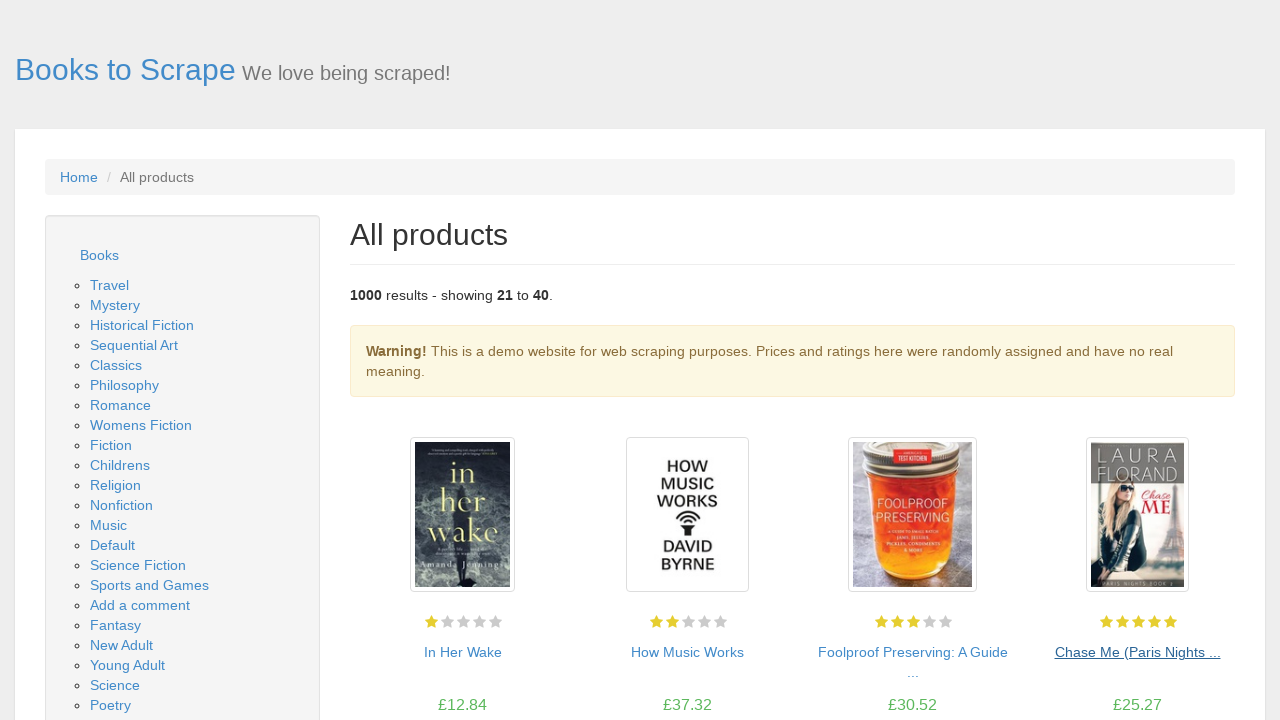

Page 2 of the book catalog loaded successfully
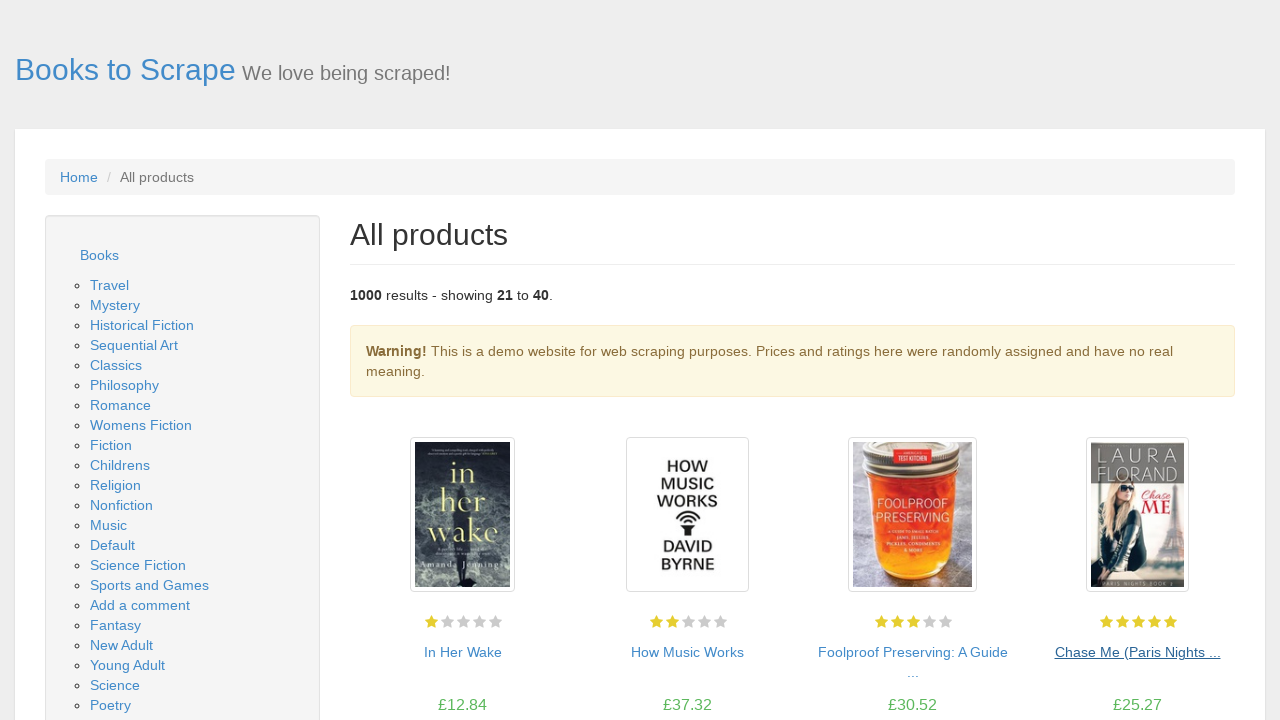

Clicked on the first book on page 2 of the catalog at (462, 652) on xpath=//h3/a >> nth=0
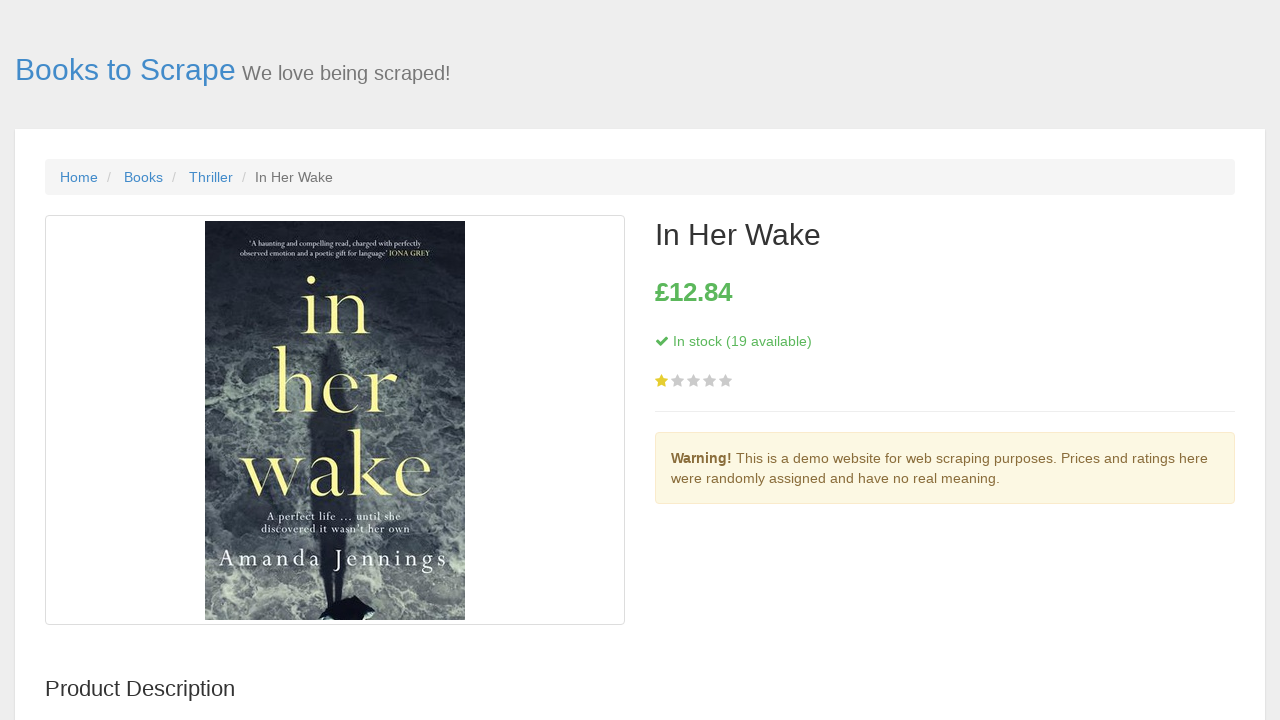

Book detail page loaded for the second book with title visible
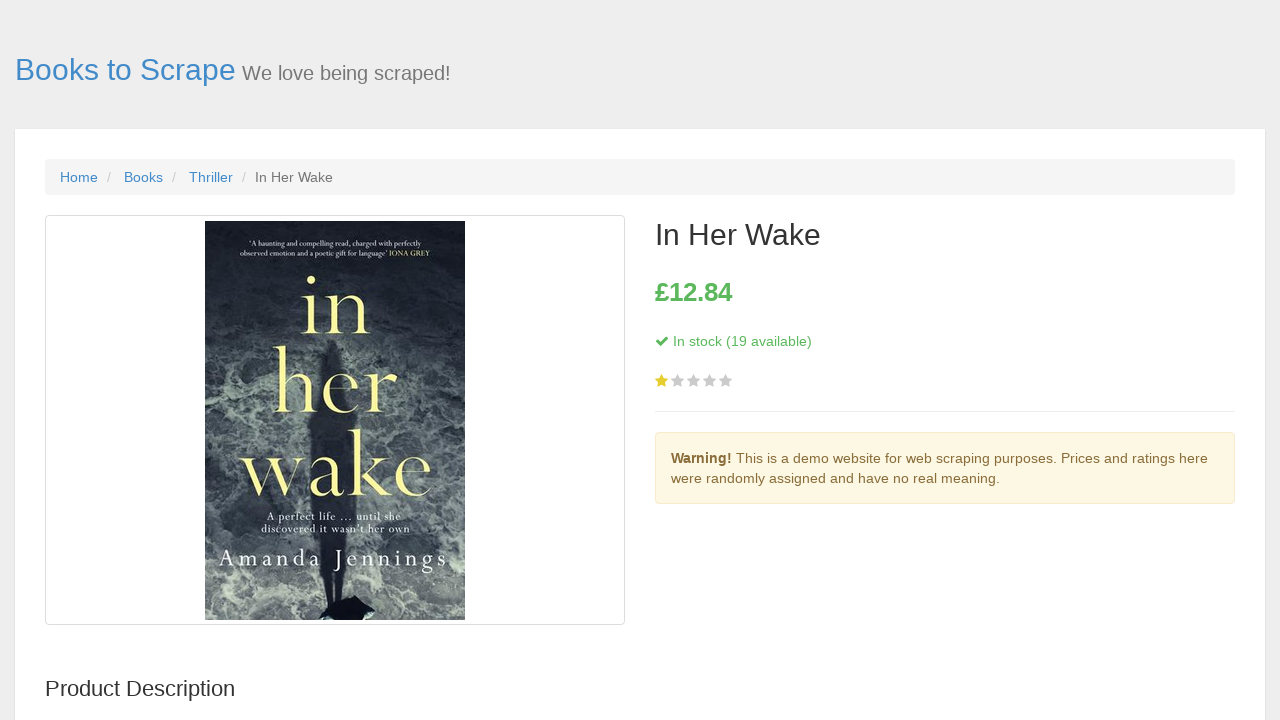

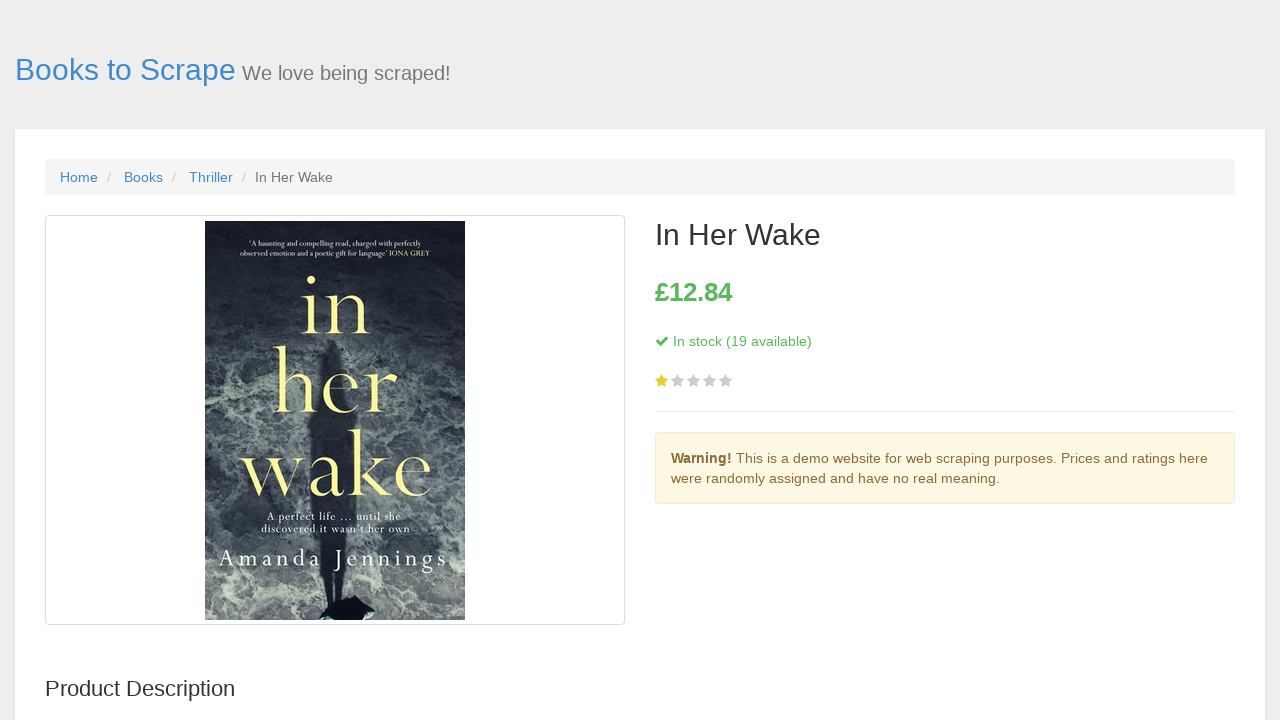